Navigates to OLX India website with notifications disabled to verify the page loads correctly

Starting URL: https://www.olx.in/en-in

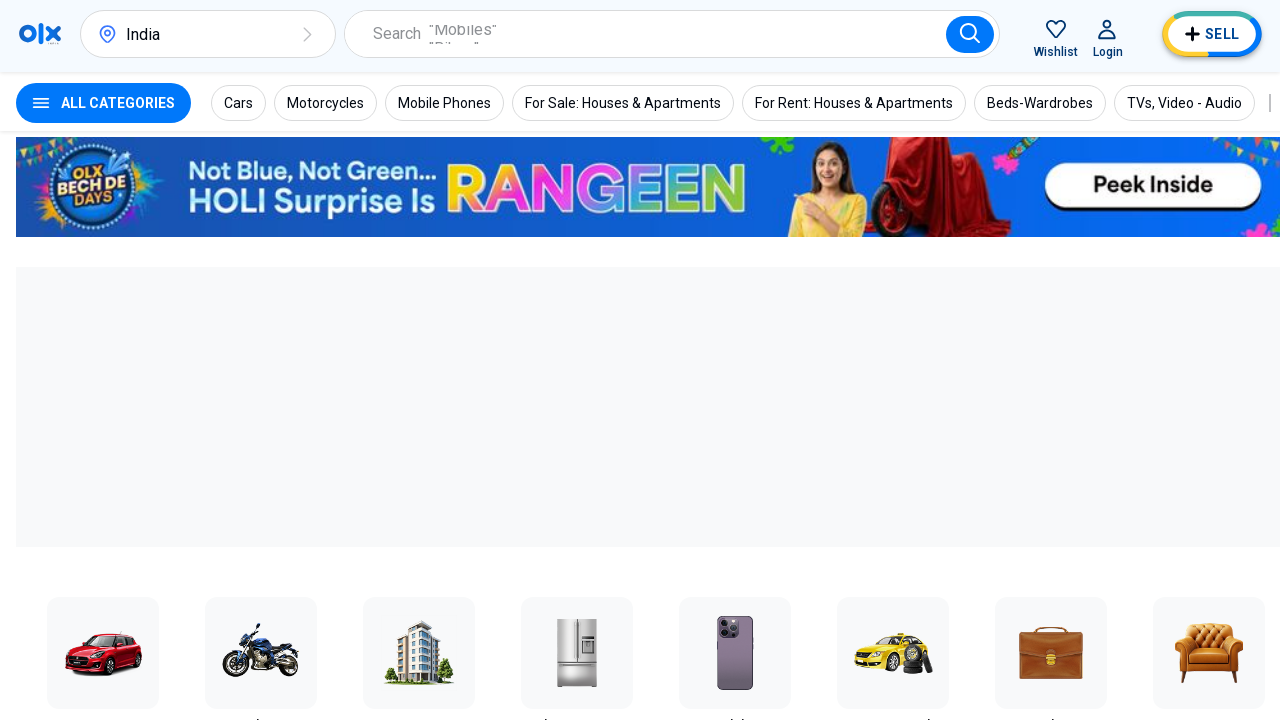

Waited for page network to be idle
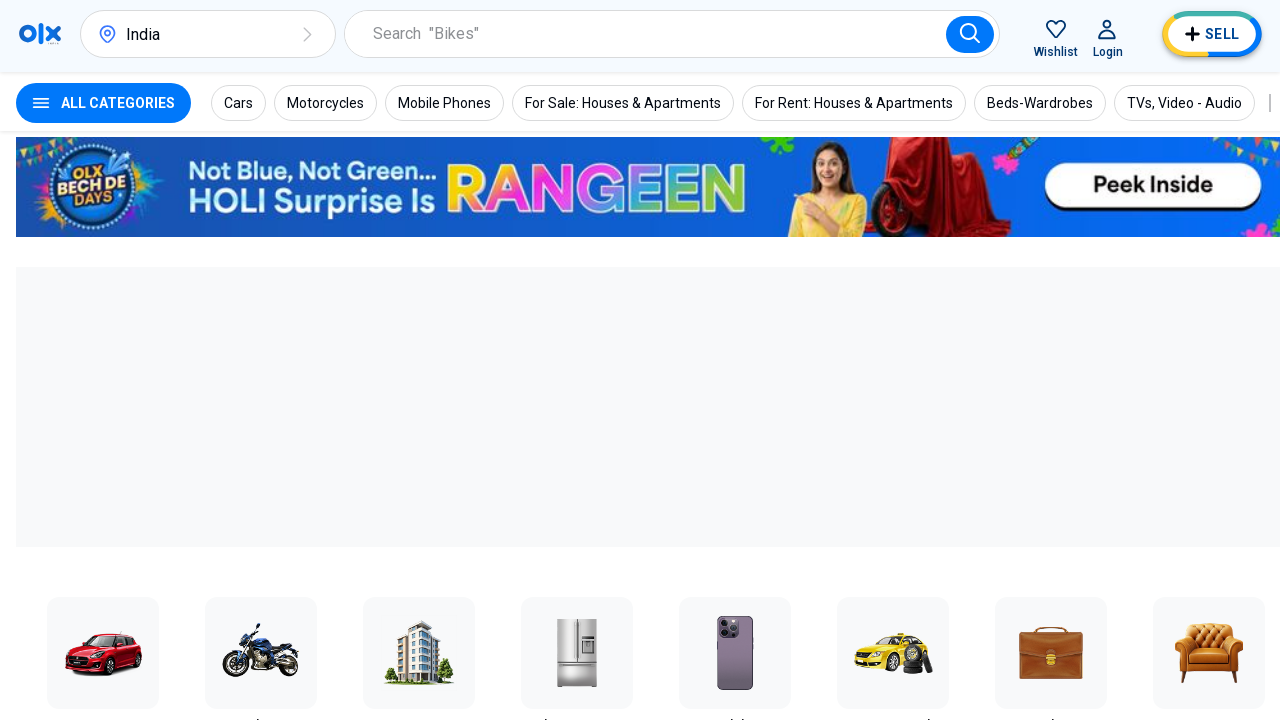

Verified page loaded by confirming body element is present
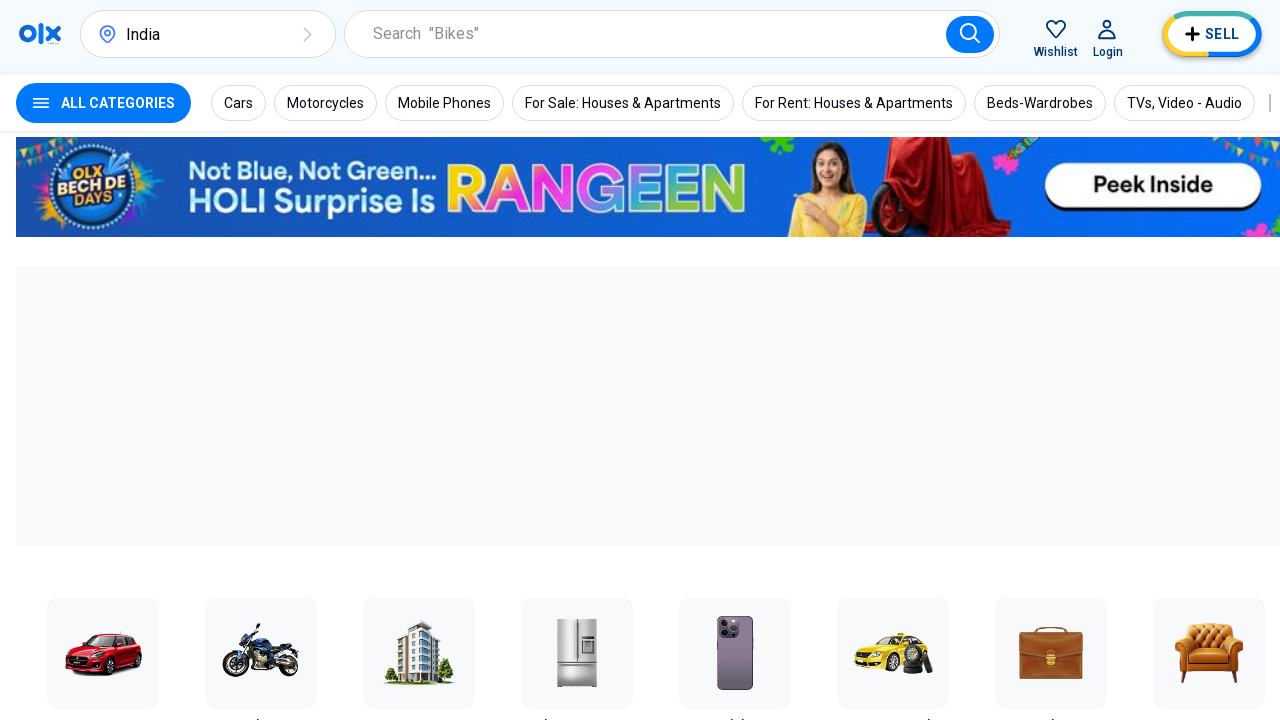

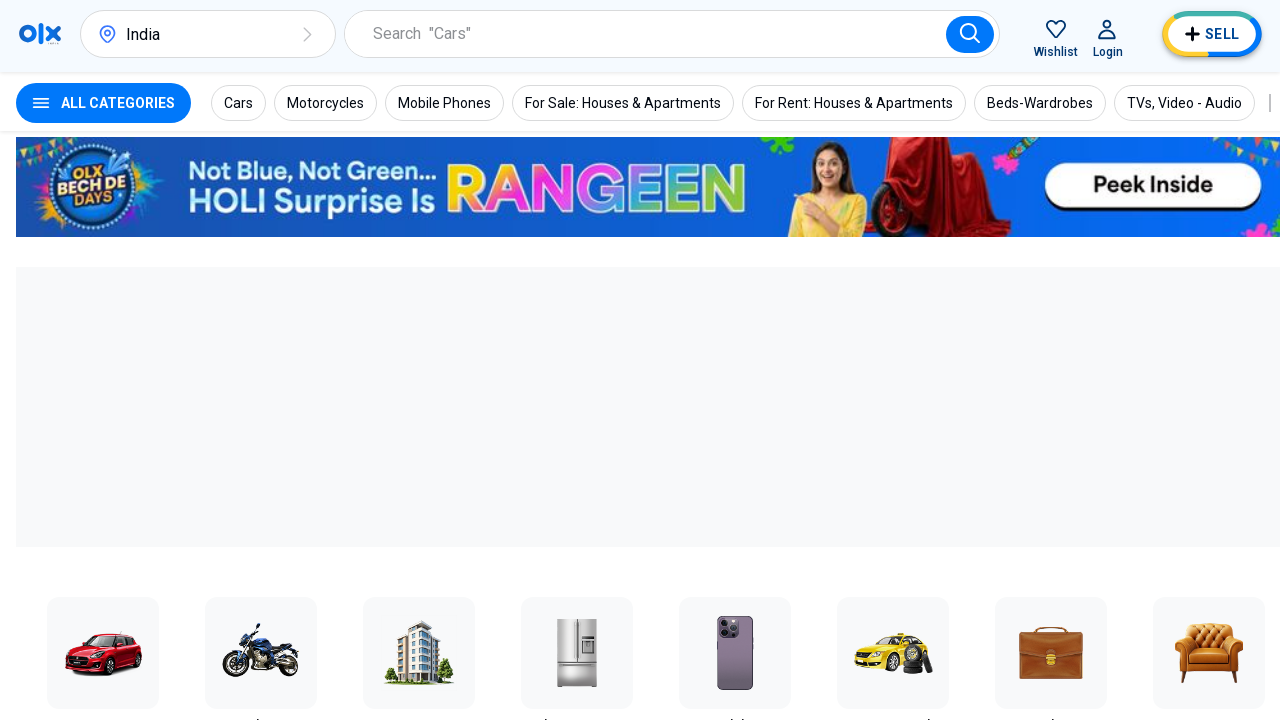